Tests mouse hover actions by scrolling to an element, hovering over it, and clicking on menu items that appear

Starting URL: https://rahulshettyacademy.com/AutomationPractice/

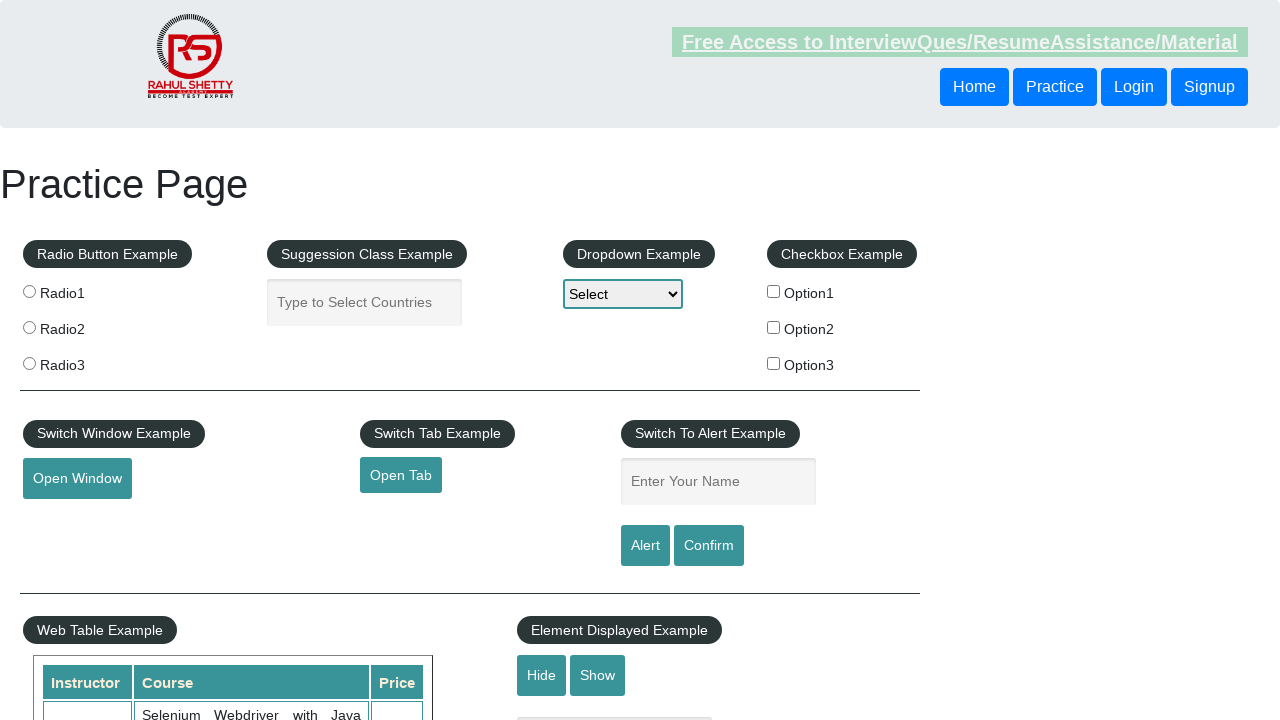

Scrolled down 1000 pixels to locate mousehover button
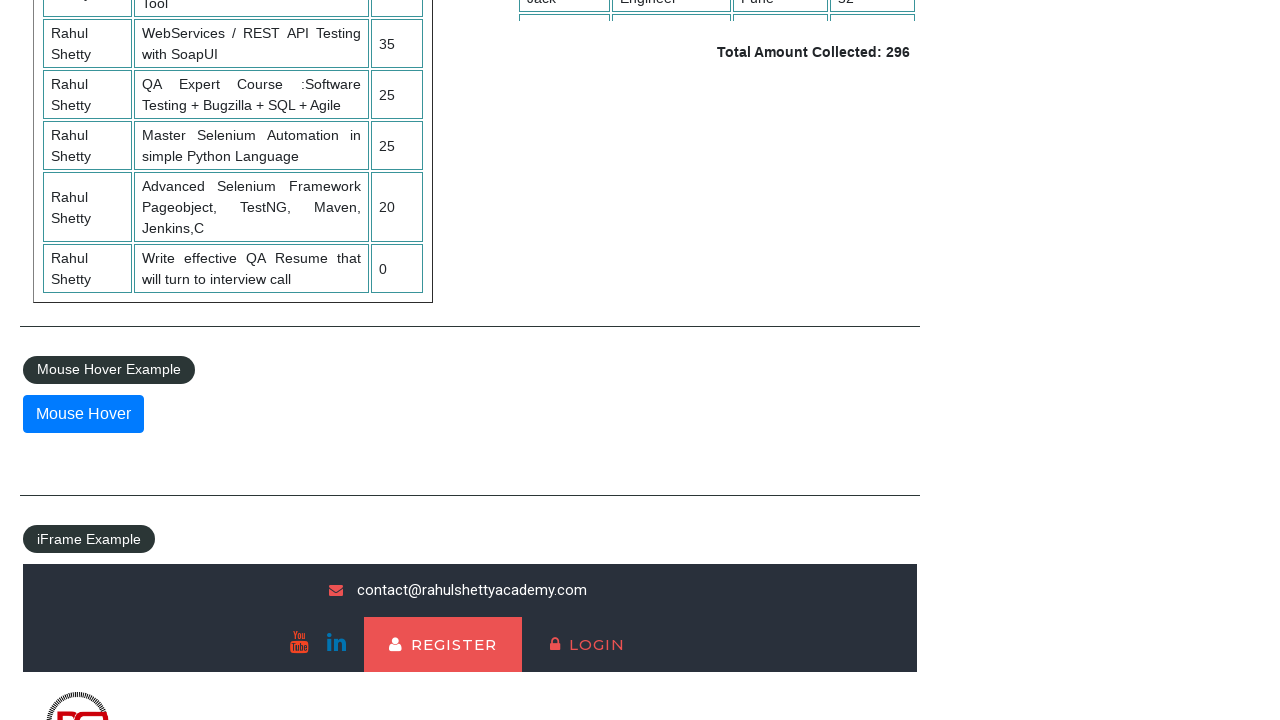

Hovered over mousehover button to reveal menu at (83, 414) on xpath=//button[@id='mousehover']
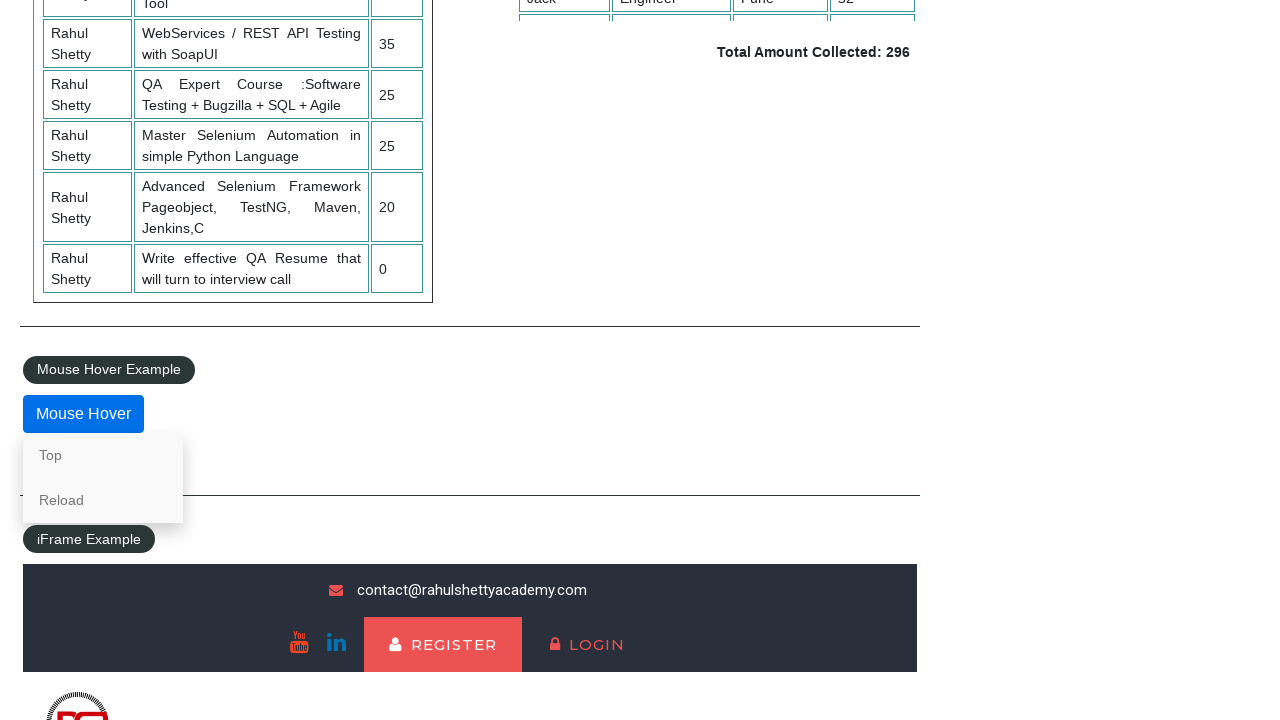

Clicked 'Top' link in hover menu at (103, 455) on xpath=//a[normalize-space()='Top']
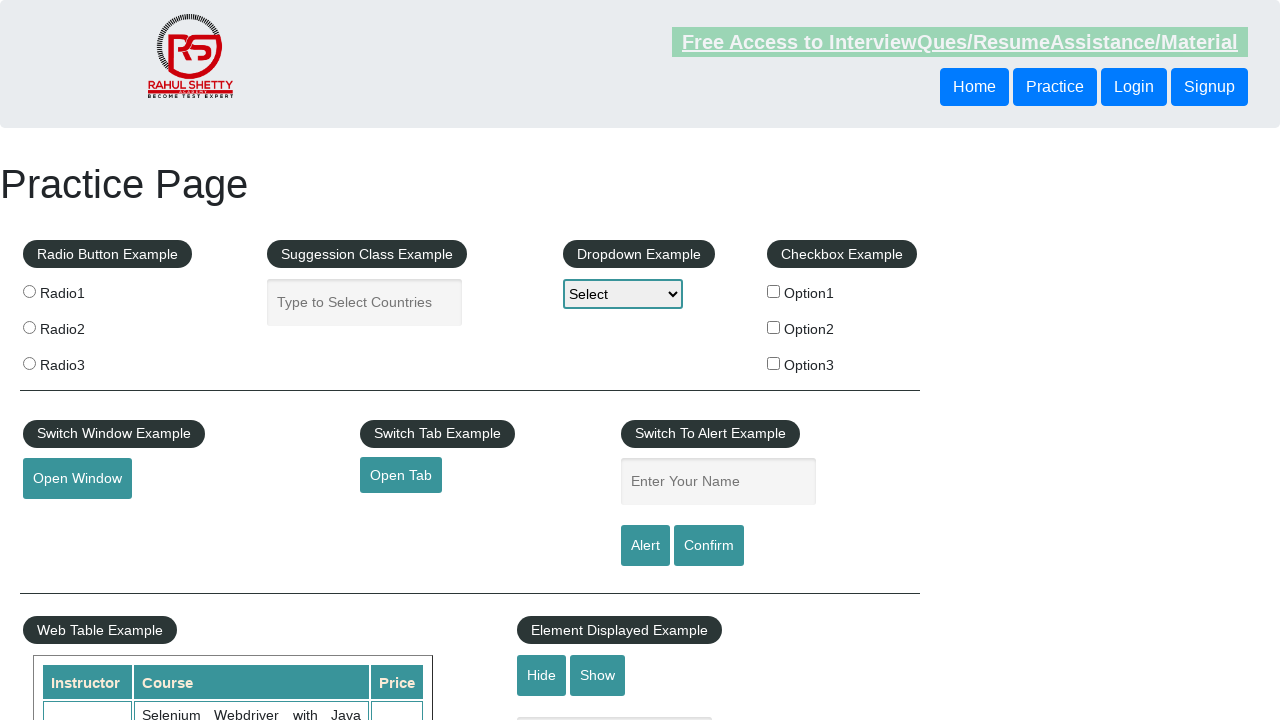

Scrolled down 1000 pixels again
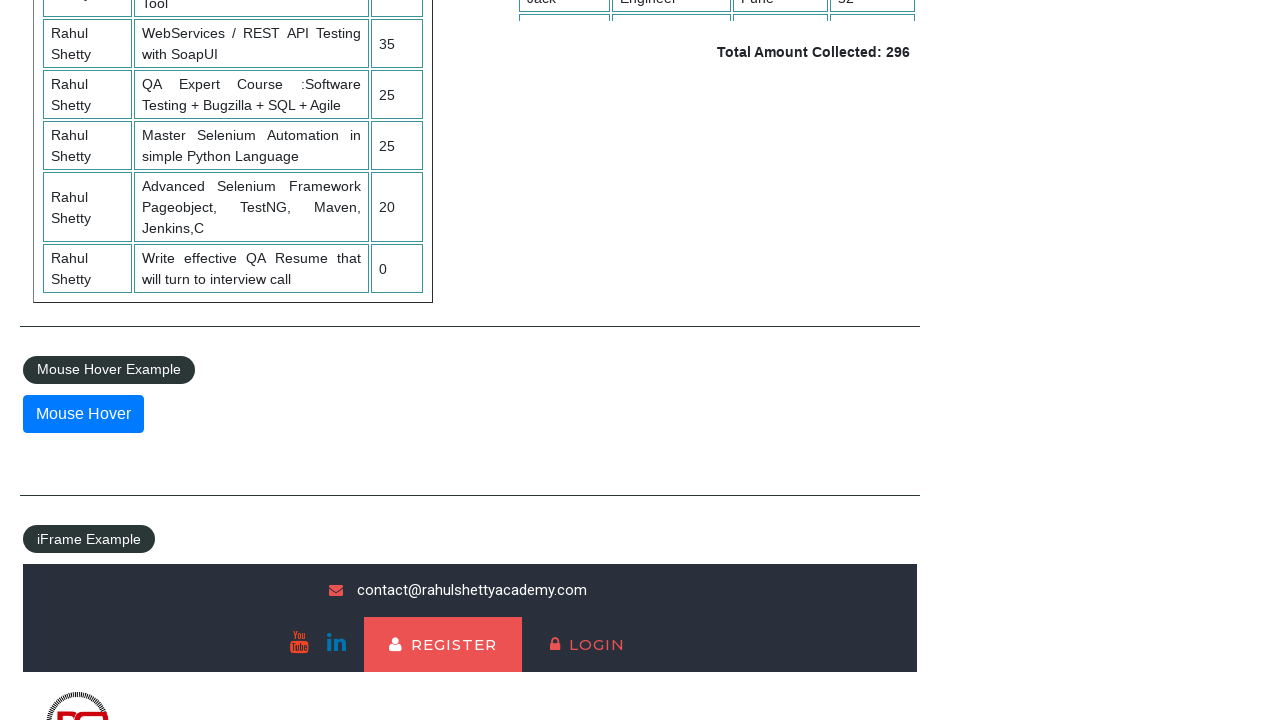

Hovered over mousehover button again to reveal menu at (83, 414) on xpath=//button[@id='mousehover']
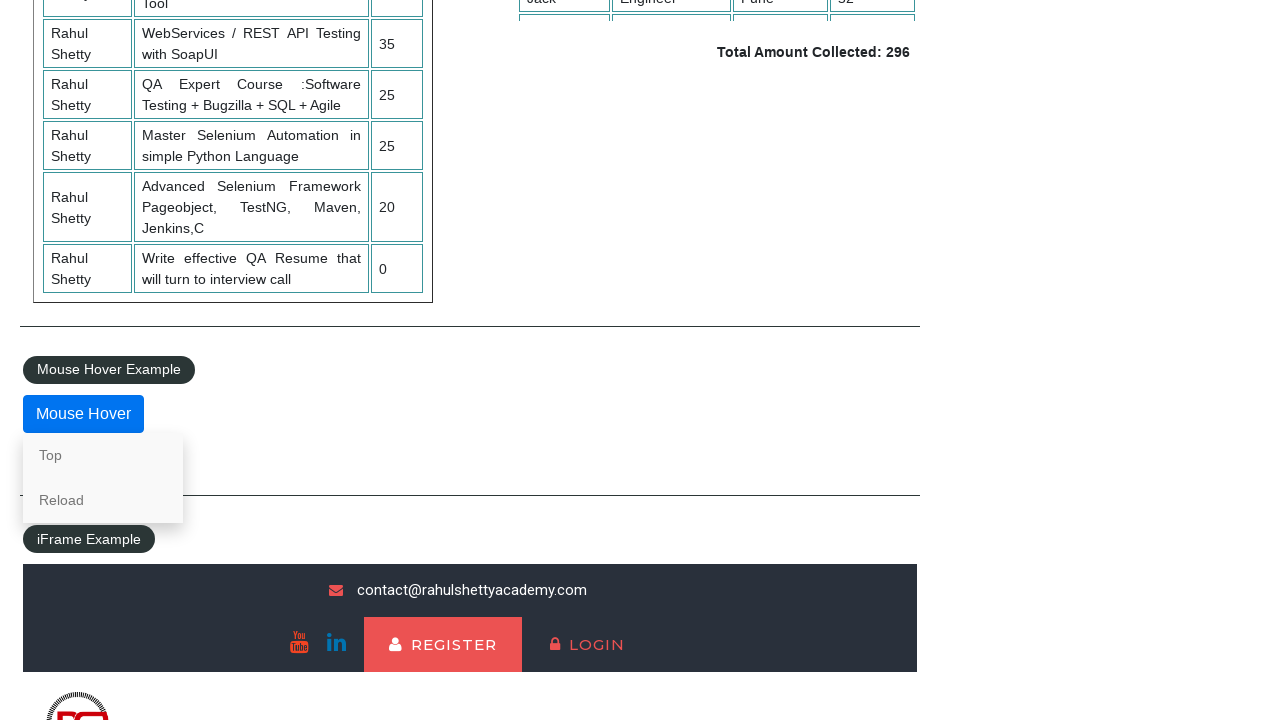

Clicked 'Reload' link in hover menu at (103, 500) on xpath=//a[normalize-space()='Reload']
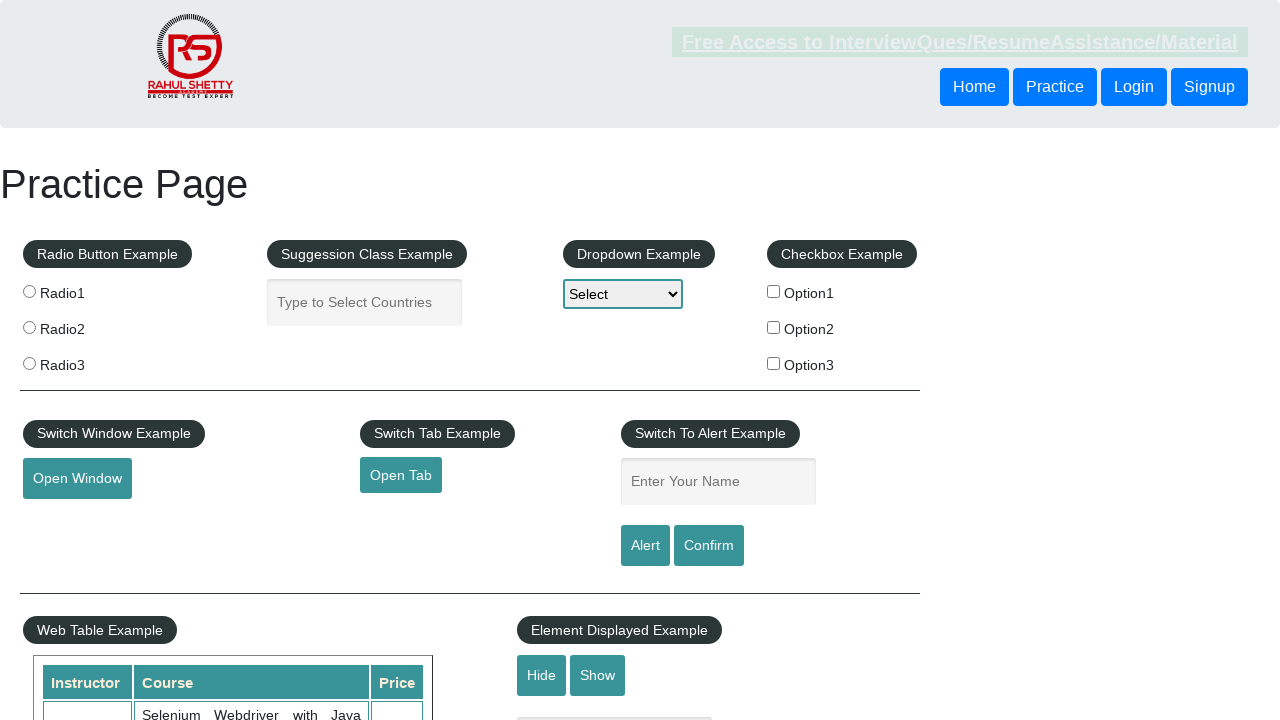

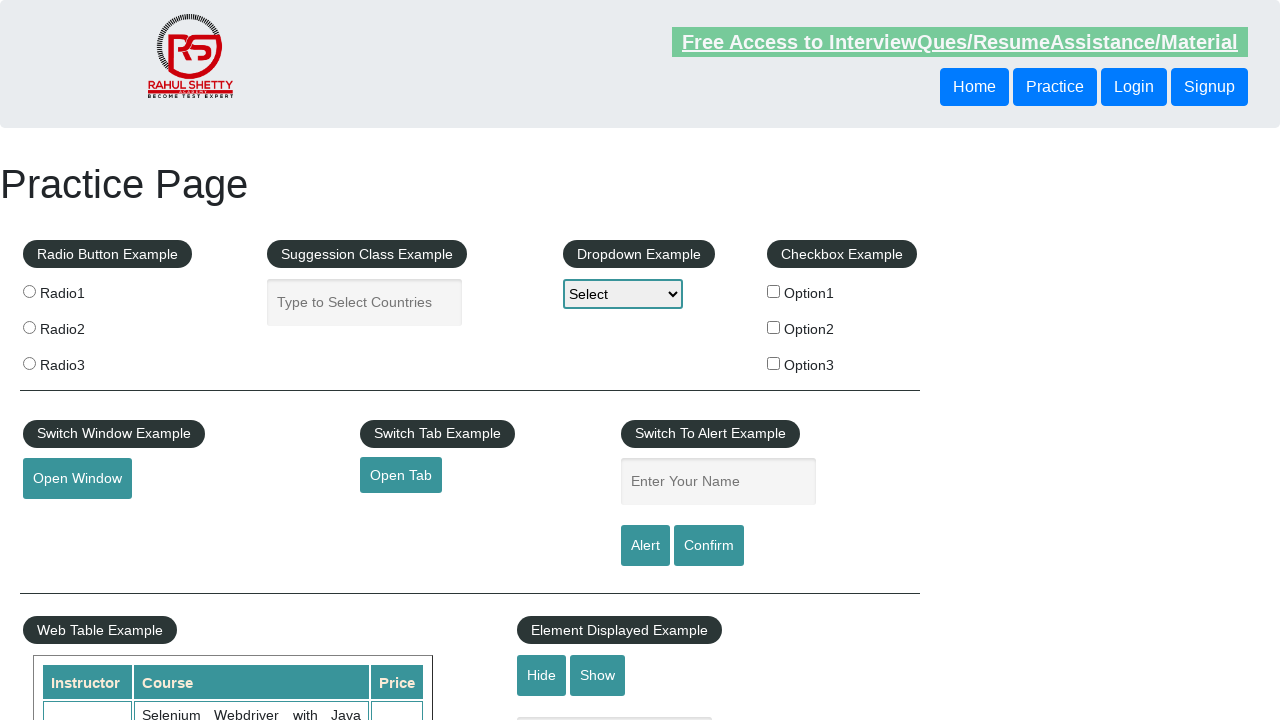